Tests the BlazeDemo flight booking application by navigating through conditional paths, filling forms, and selecting flights based on page content

Starting URL: http://blazedemo.com

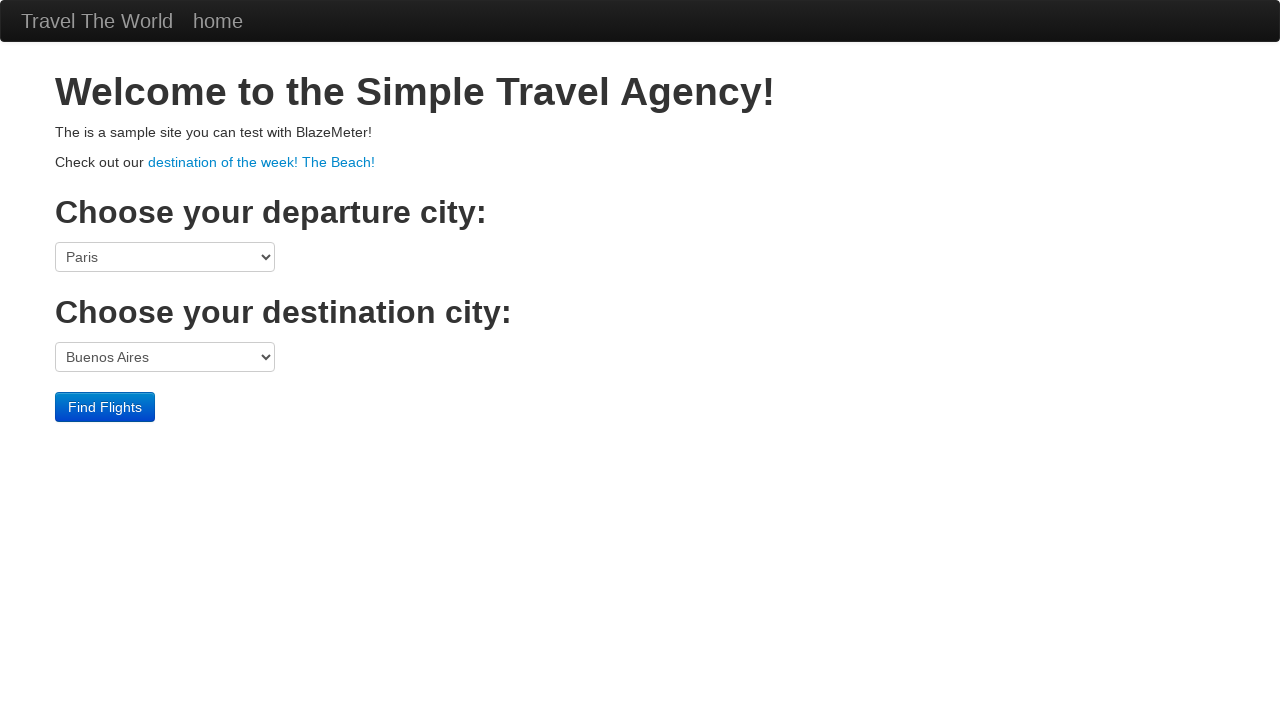

Confirmed fromPort select element exists
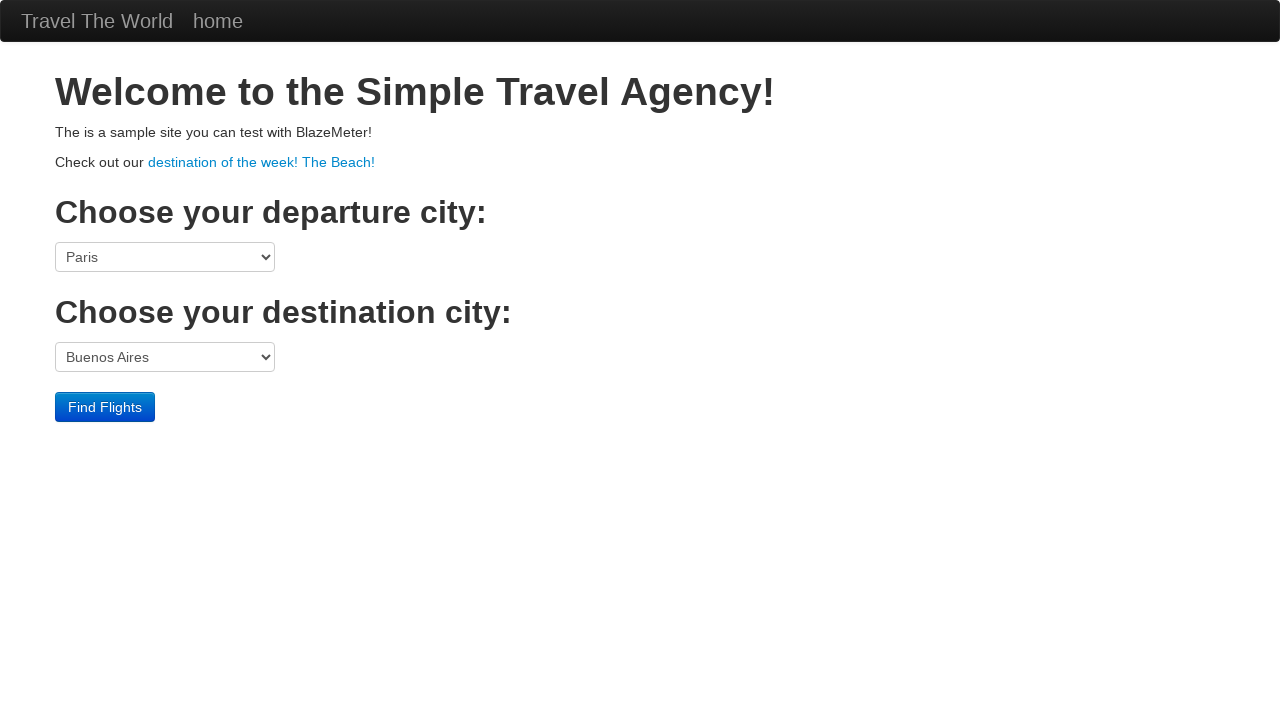

Clicked search button to find flights at (105, 407) on xpath=/html/body/div[3]/form/div/input
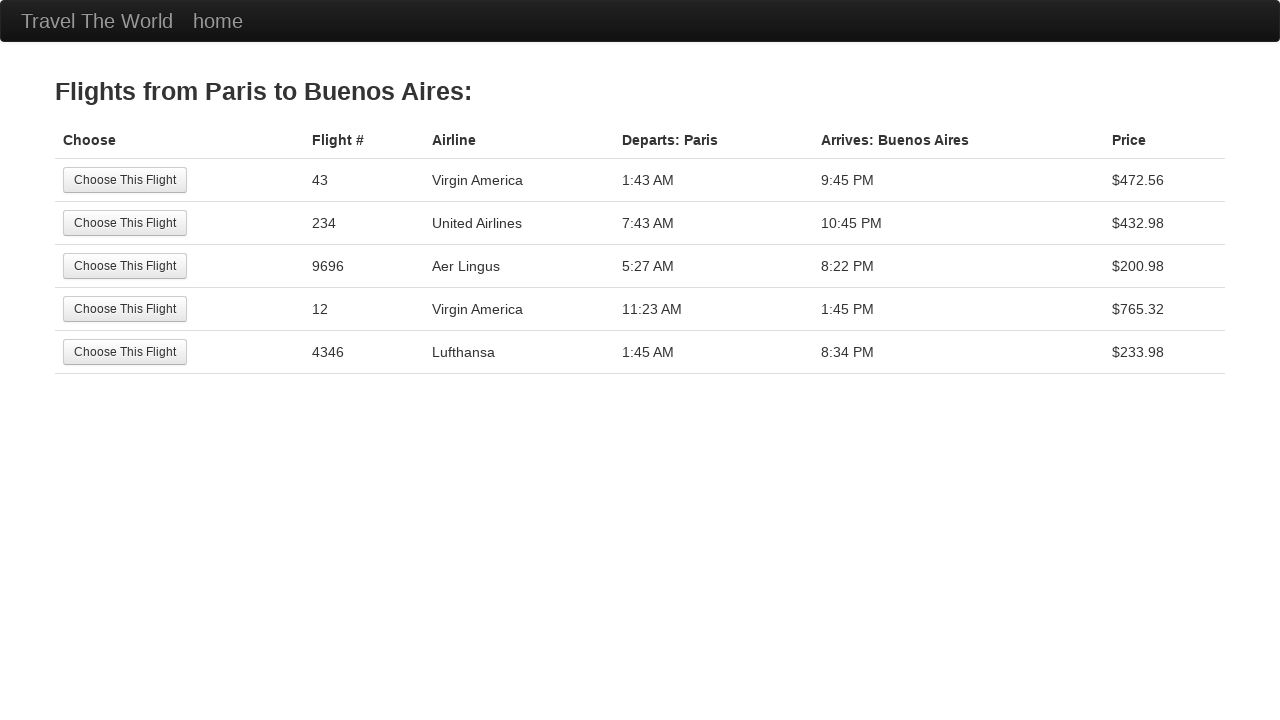

Waited 1 second for flight results to load
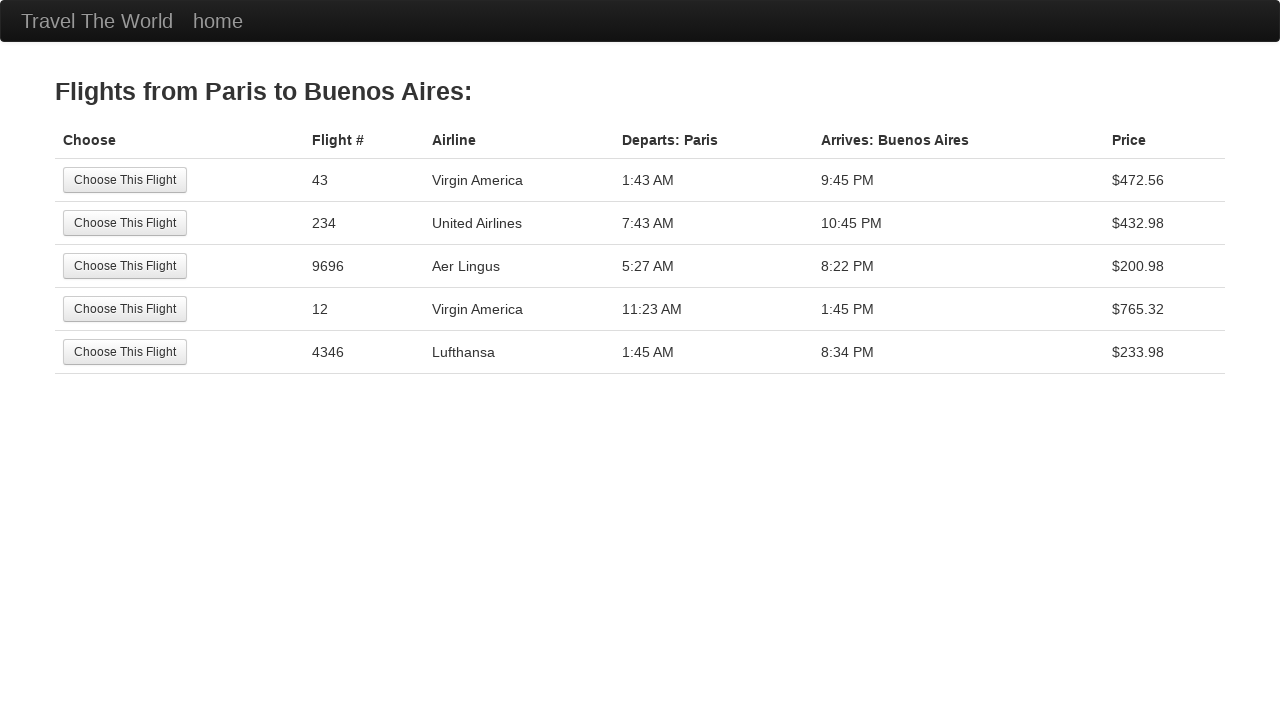

Confirmed flight results table has more than 5 rows
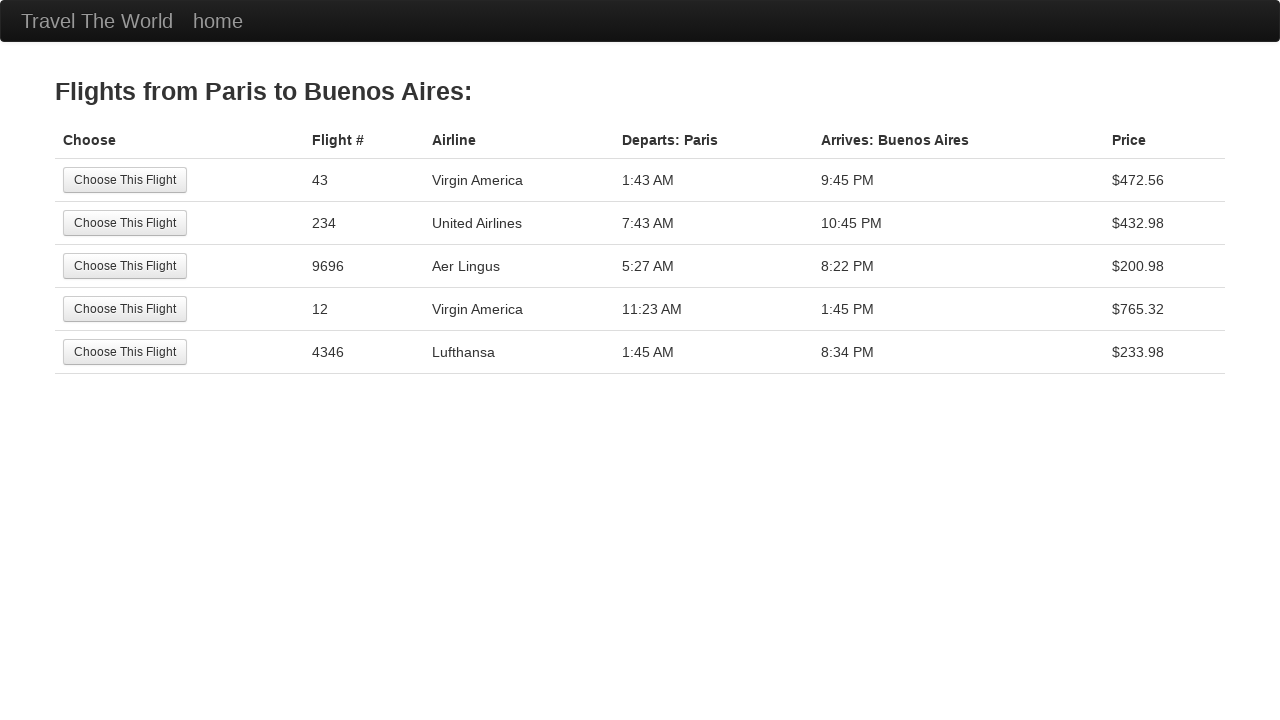

Selected the 5th flight option from the results table at (125, 352) on xpath=/html/body/div[2]/table/tbody/tr[5]/td[1]/input
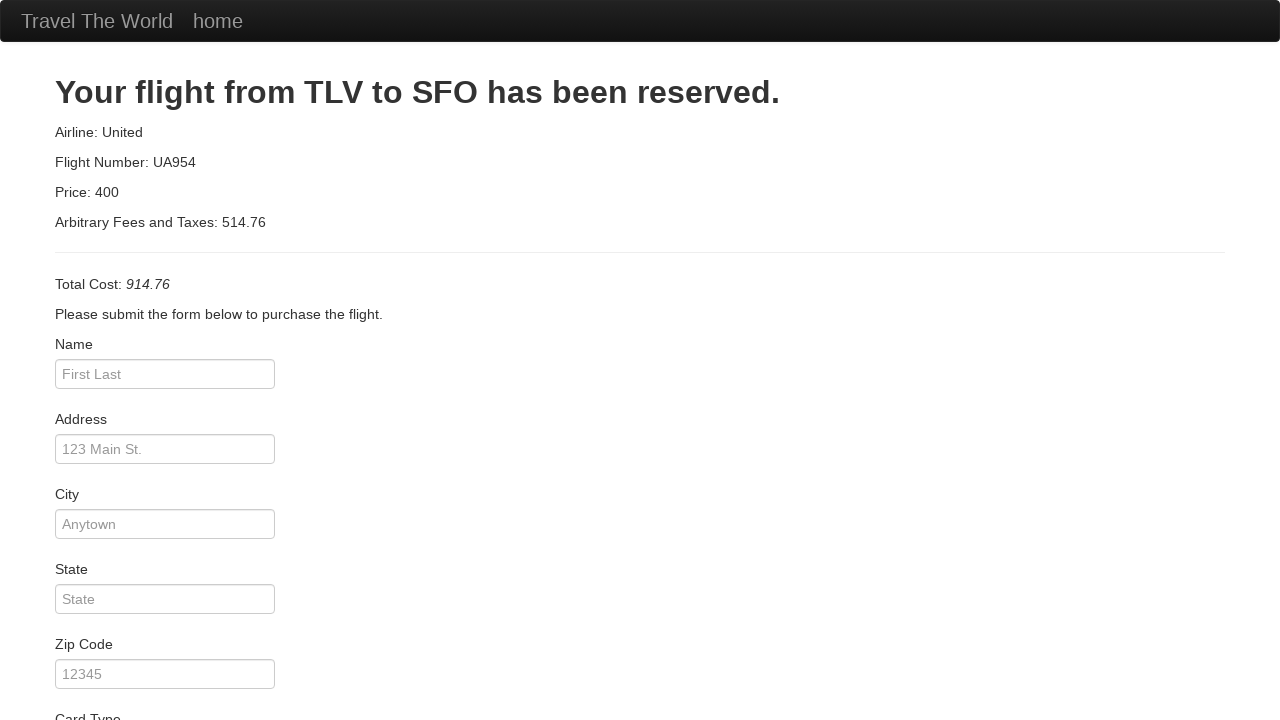

Confirmed name field is empty
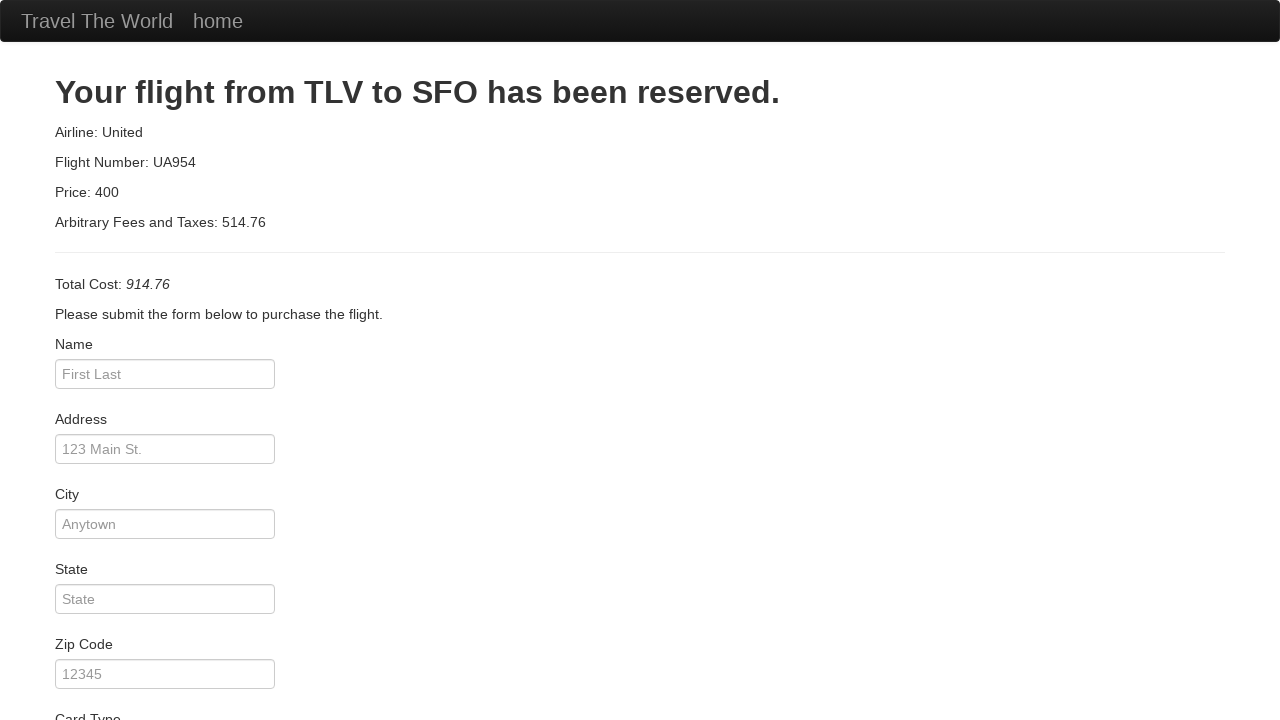

Filled name field with 'John Doe' on #inputName
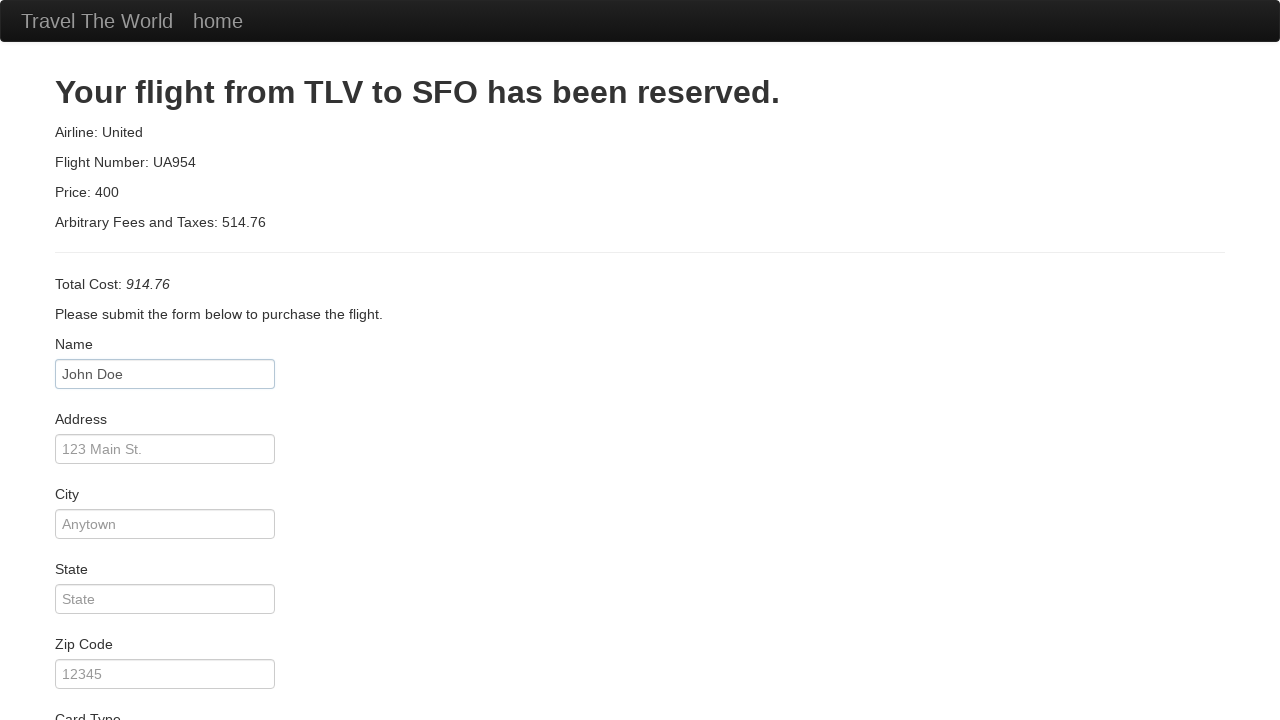

Clicked purchase button to complete booking at (118, 685) on xpath=/html/body/div[2]/form/div[11]/div/input
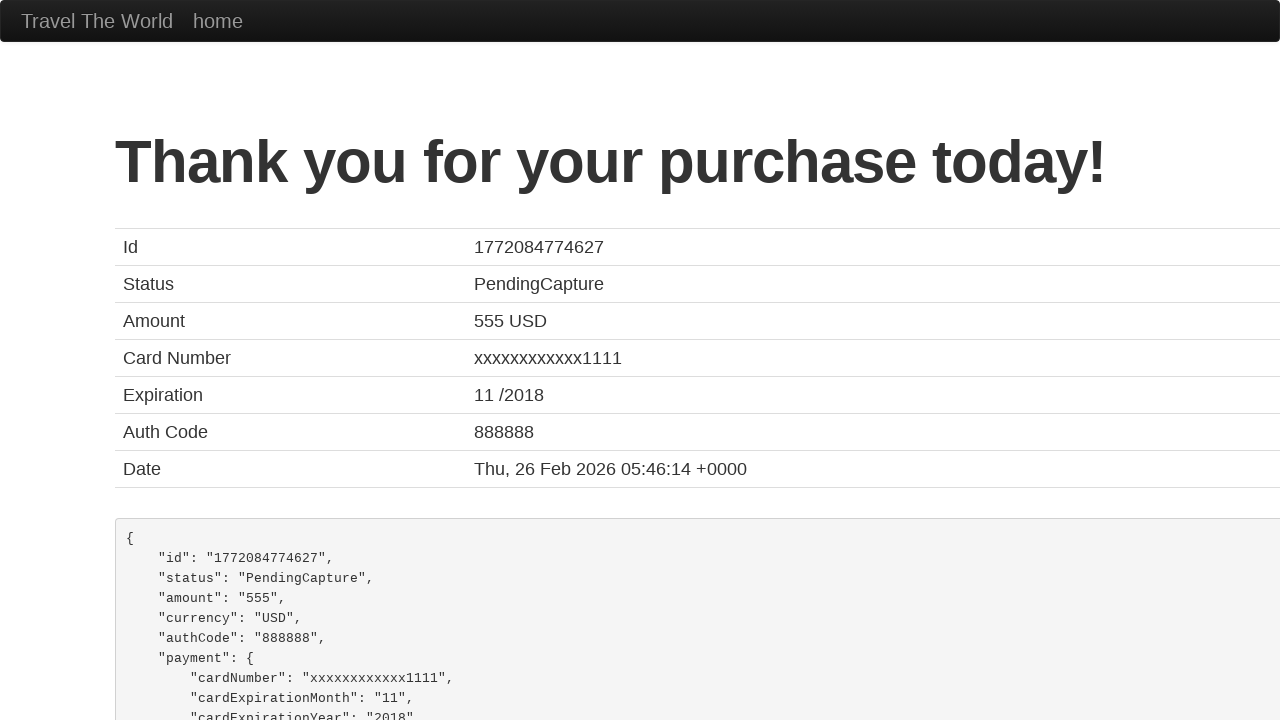

Waited 5 seconds for purchase confirmation to process
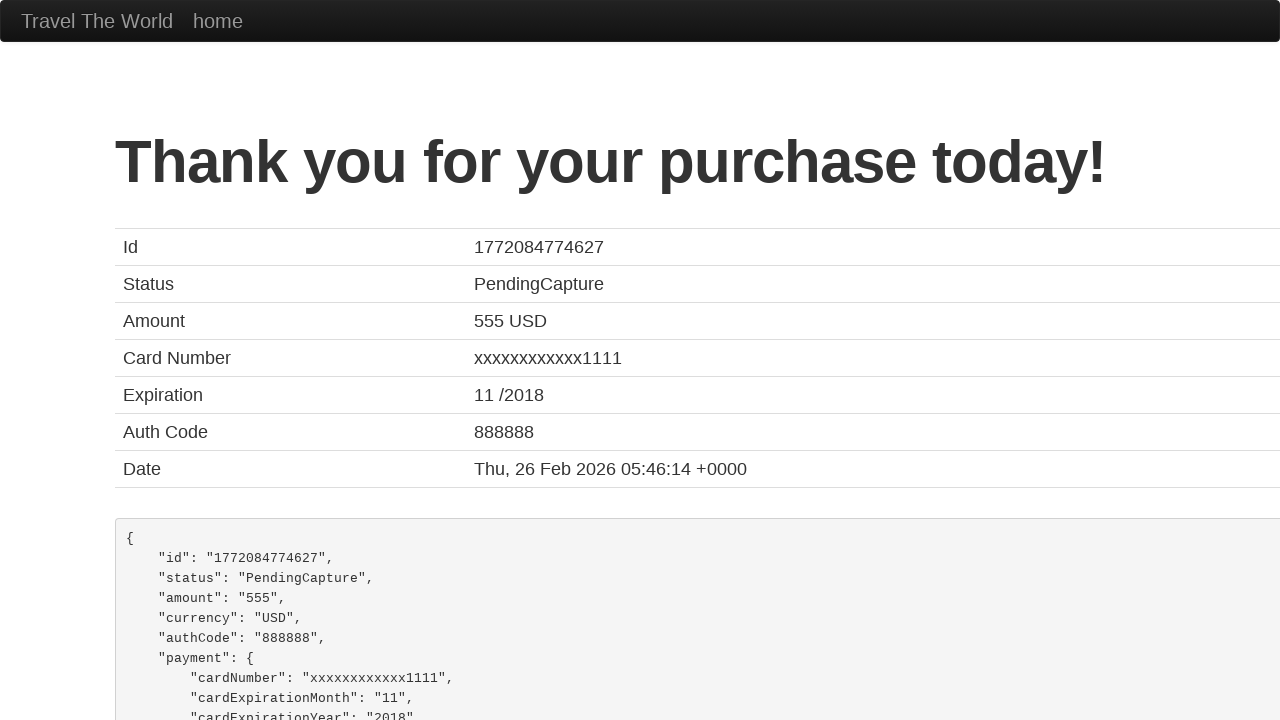

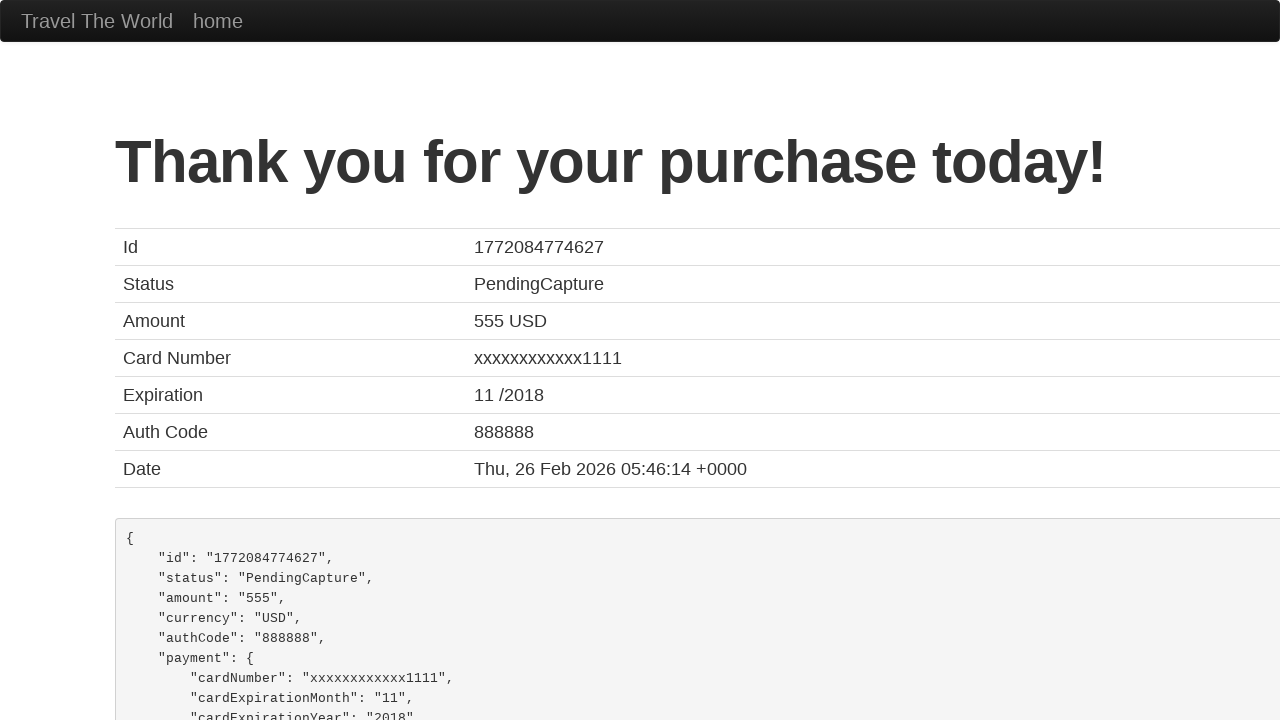